Tests a card payment form by filling in credit card details (card number, holder name, expiration date, CVC) and submitting the payment, then verifies the transaction status message.

Starting URL: https://sandbox.cardpay.com/MI/cardpayment2.html?orderXml=PE9SREVSIFdBTExFVF9JRD0nODI5OScgT1JERVJfTlVNQkVSPSc0NTgyMTEnIEFNT1VOVD0nMjkxLjg2JyBDVVJSRU5DWT0nRVVSJyAgRU1BSUw9J2N1c3RvbWVyQGV4YW1wbGUuY29tJz4KPEFERFJFU1MgQ09VTlRSWT0nVVNBJyBTVEFURT0nTlknIFpJUD0nMTAwMDEnIENJVFk9J05ZJyBTVFJFRVQ9JzY3NyBTVFJFRVQnIFBIT05FPSc4NzY5OTA5MCcgVFlQRT0nQklMTElORycvPgo8L09SREVSPg==&sha512=998150a2b27484b776a1628bfe7505a9cb430f276dfa35b14315c1c8f03381a90490f6608f0dcff789273e05926cd782e1bb941418a9673f43c47595aa7b8b0d

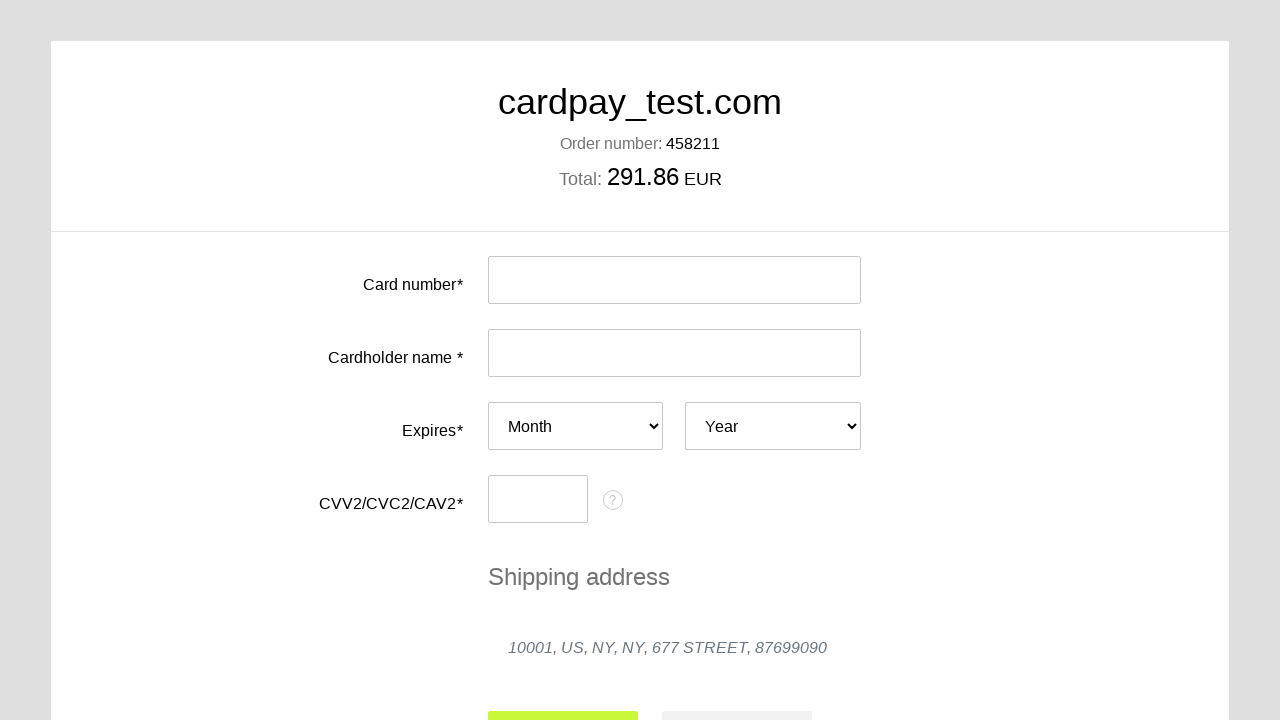

Clicked card number input field at (674, 280) on #input-card-number
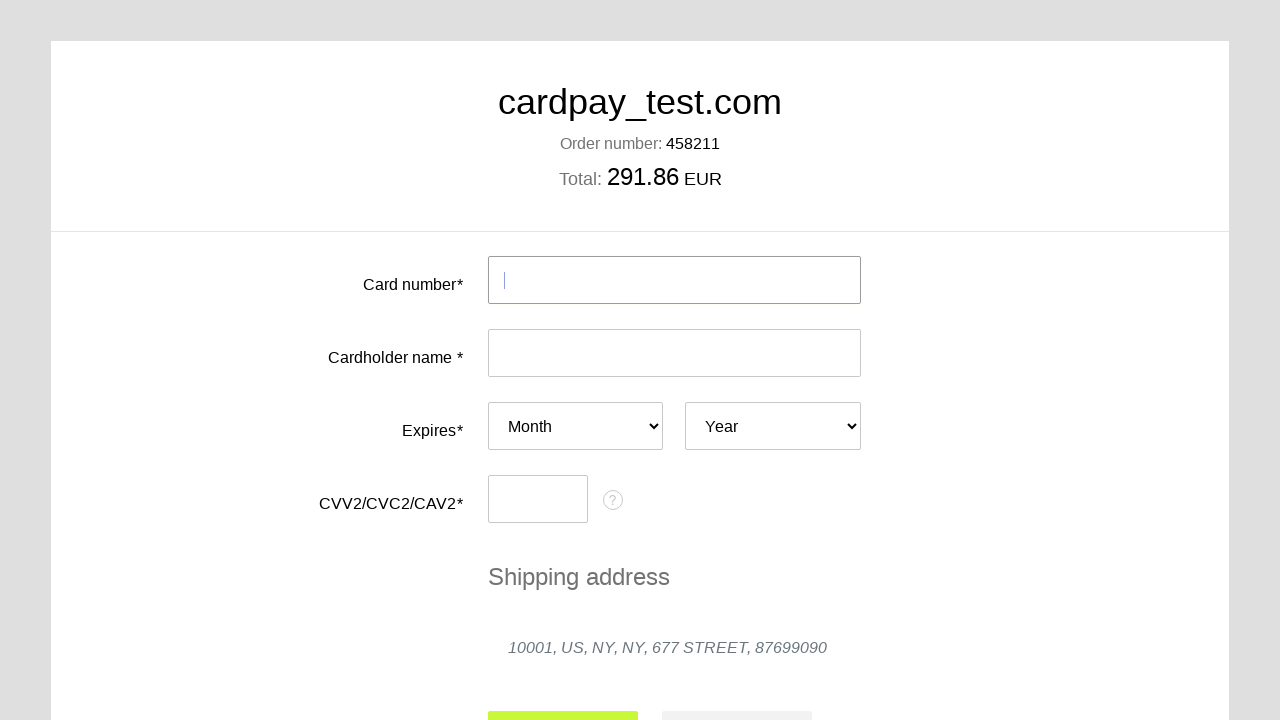

Filled card number with 5555 5555 5555 4477 on #input-card-number
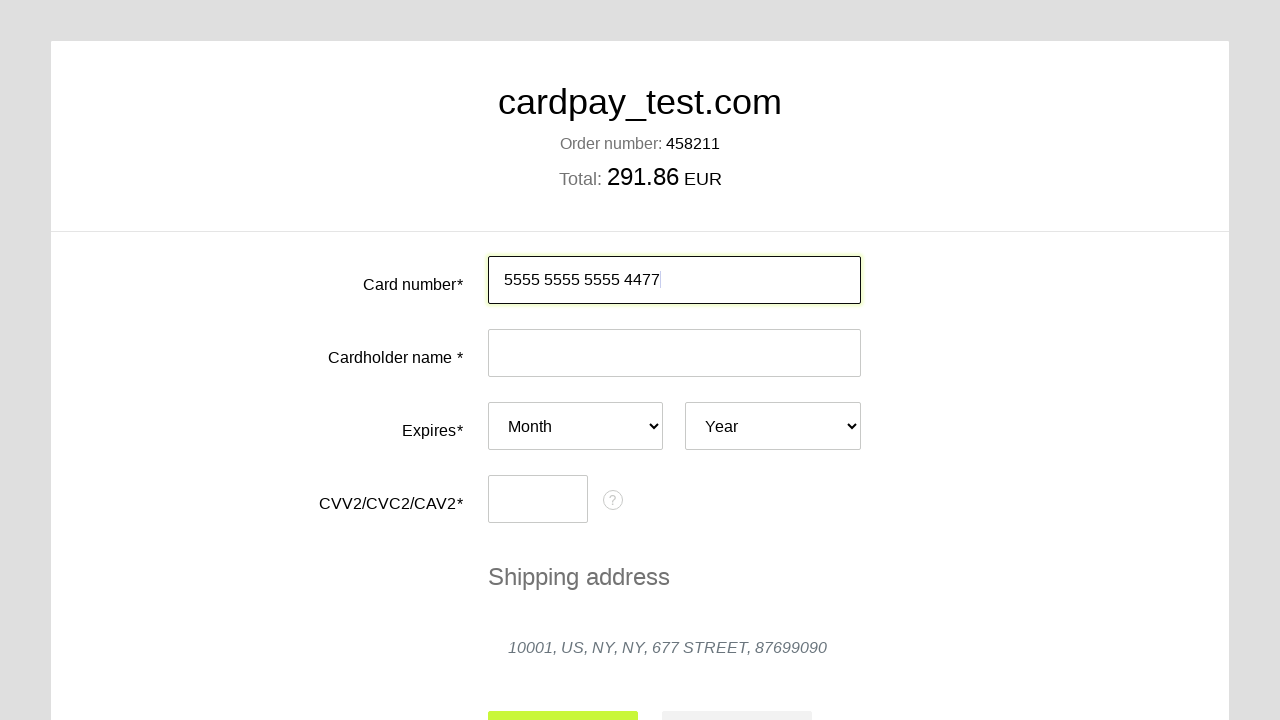

Clicked card holder name input field at (674, 353) on #input-card-holder
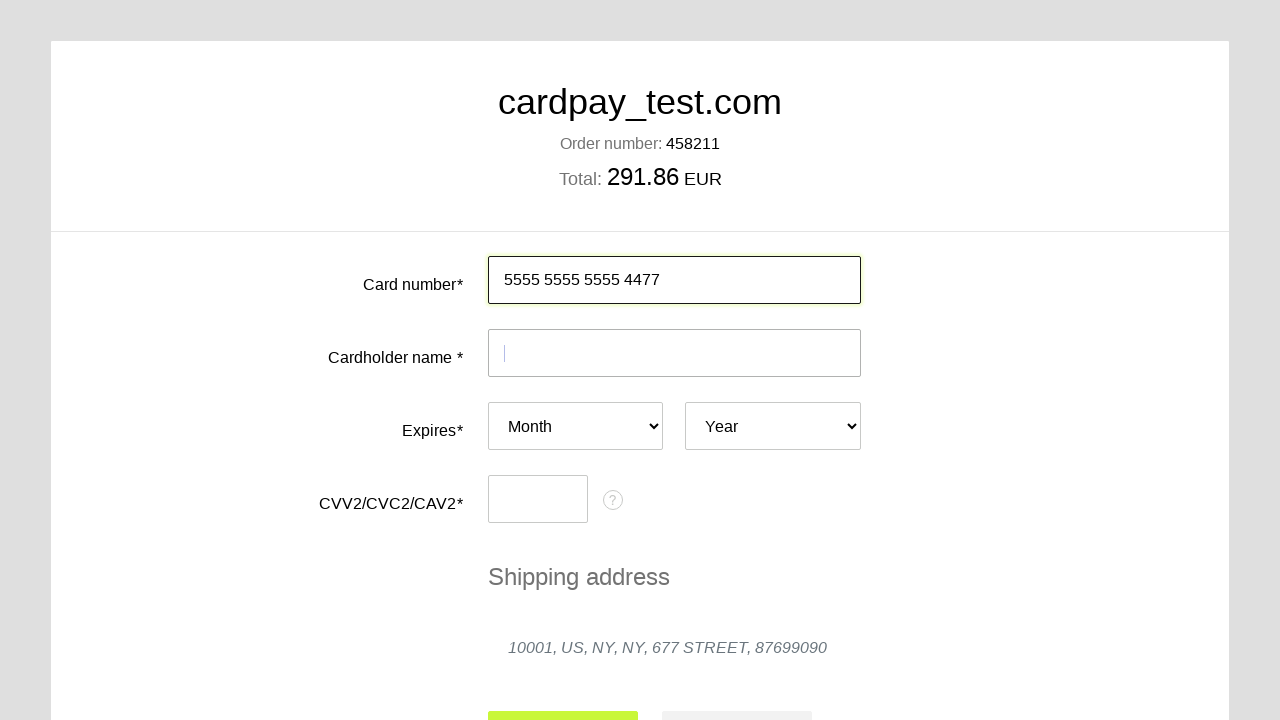

Filled card holder name with QWERTY QWERTY on #input-card-holder
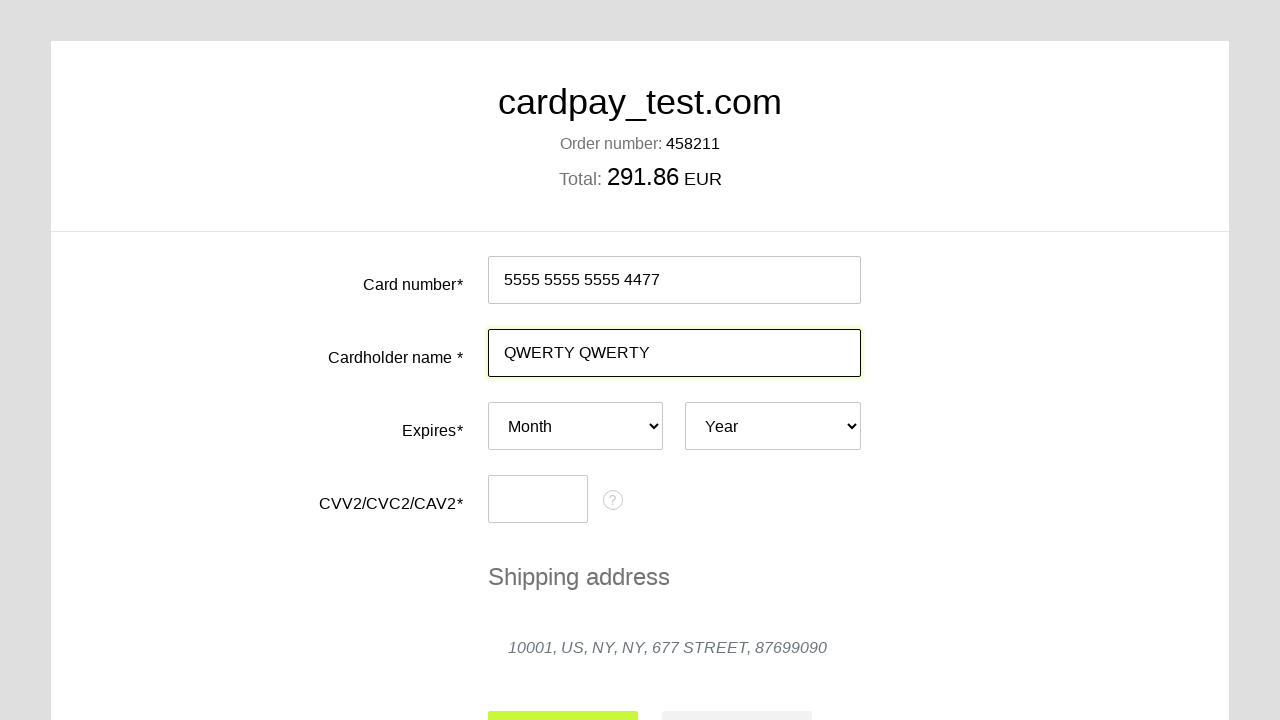

Clicked expiration month dropdown at (576, 426) on #card-expires-month
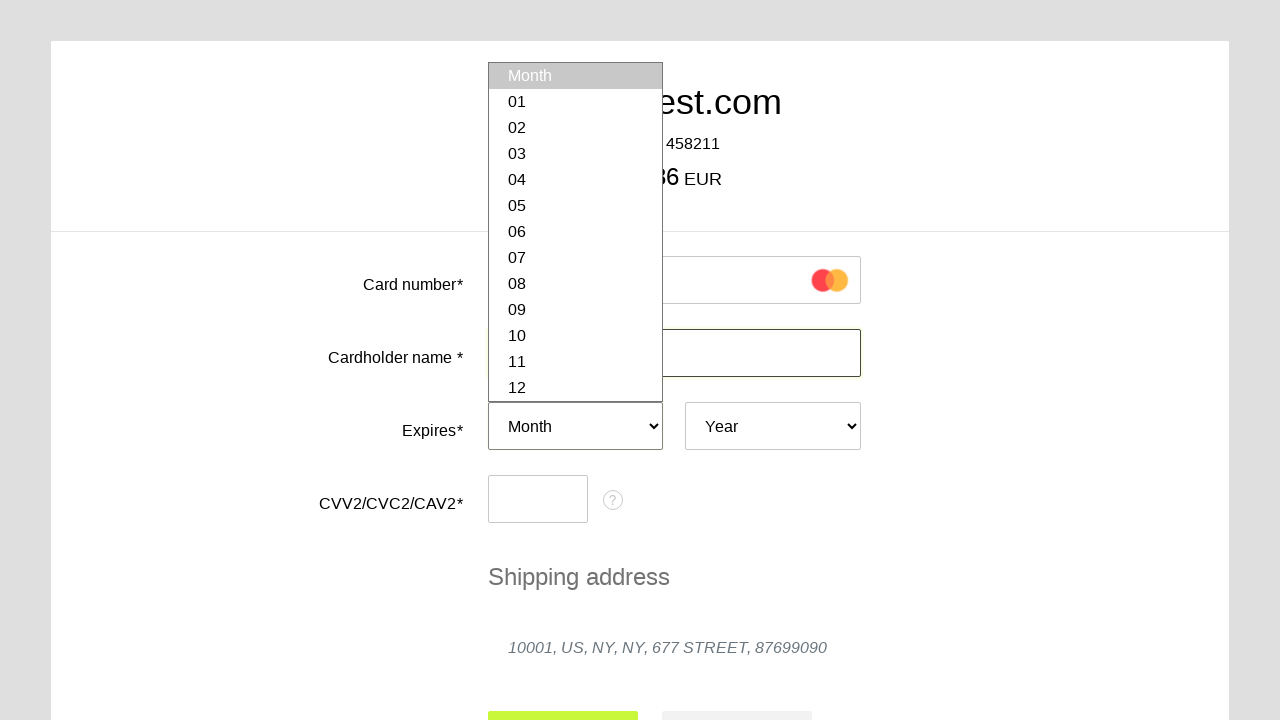

Selected expiration month 04 on #card-expires-month
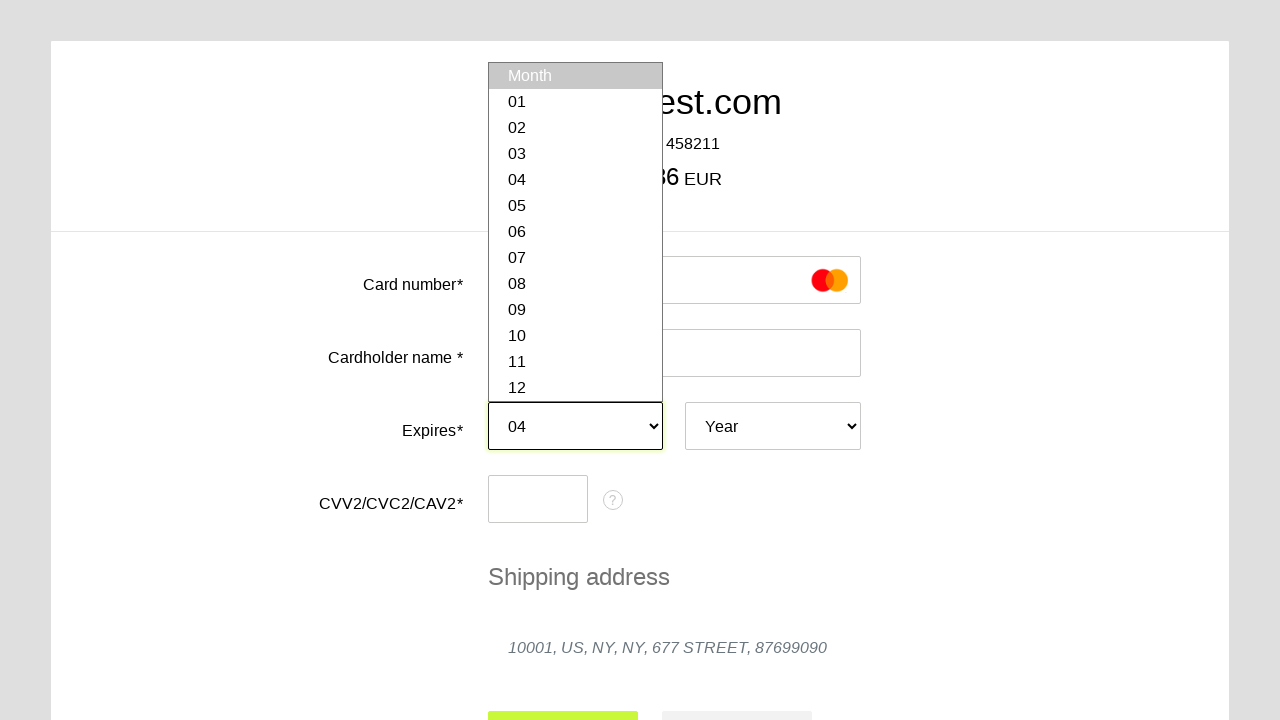

Clicked expiration year dropdown at (773, 426) on #card-expires-year
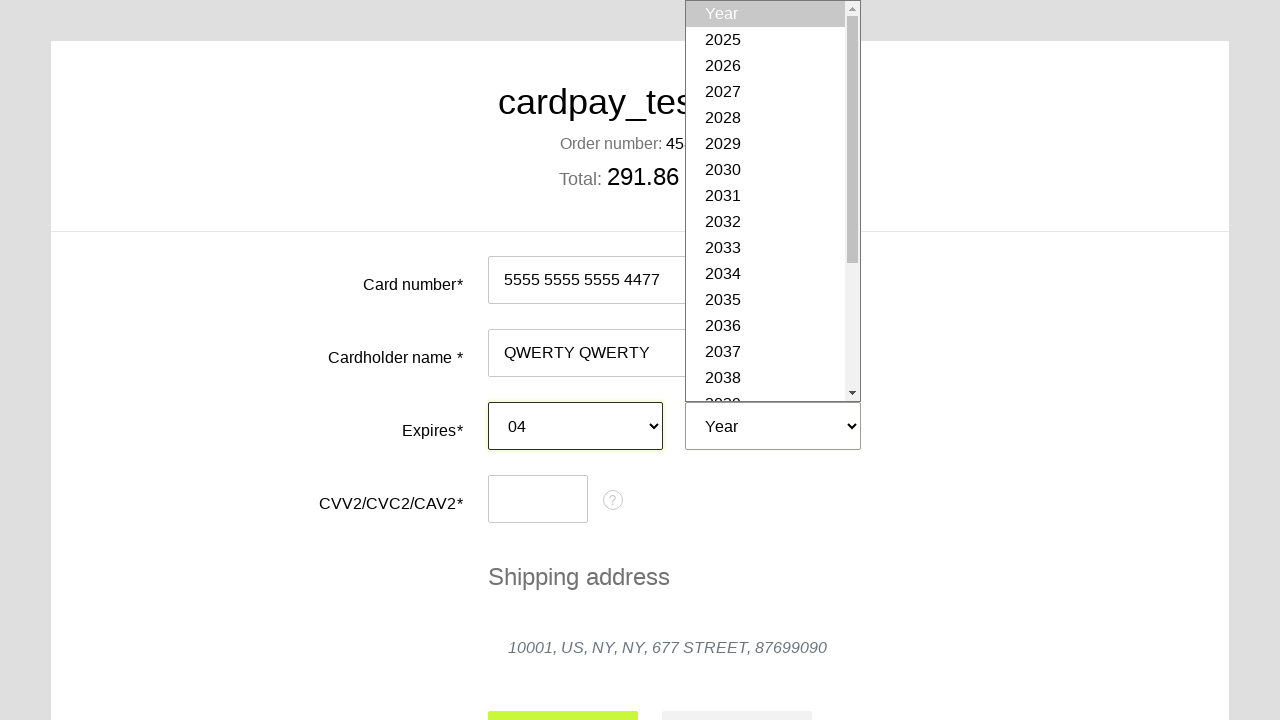

Selected expiration year 2026 on #card-expires-year
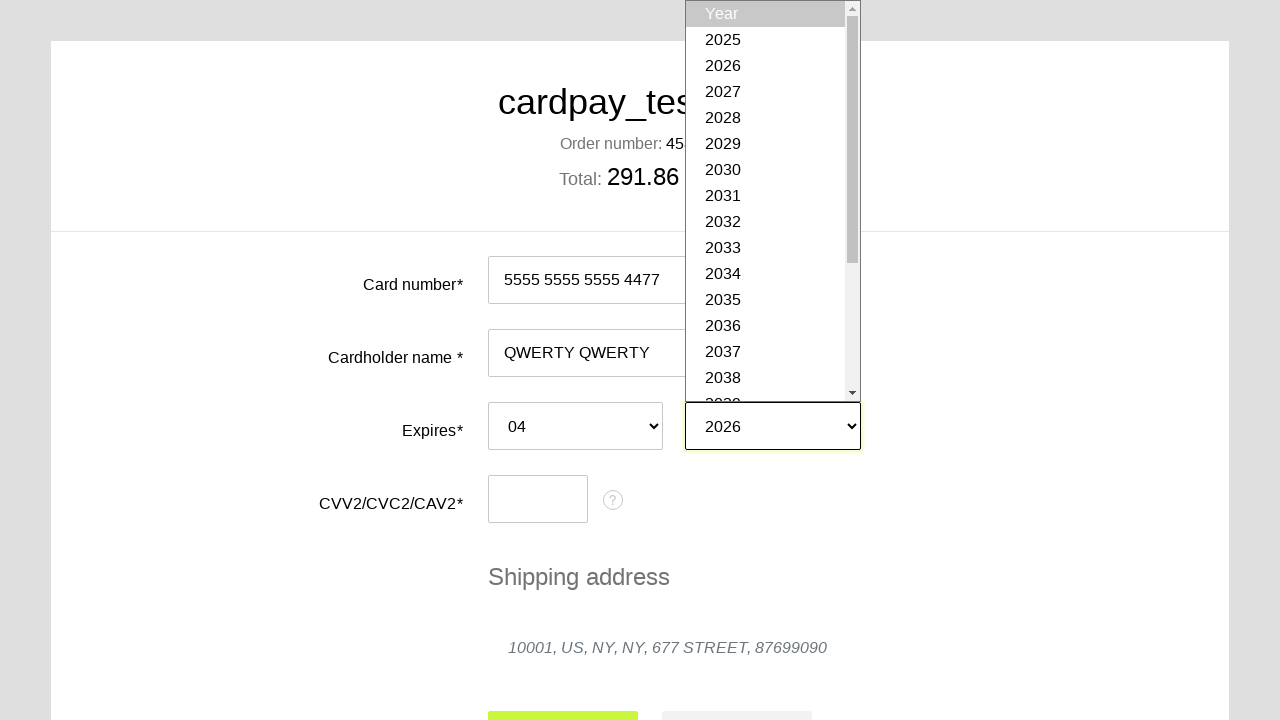

Clicked CVC input field at (538, 499) on #input-card-cvc
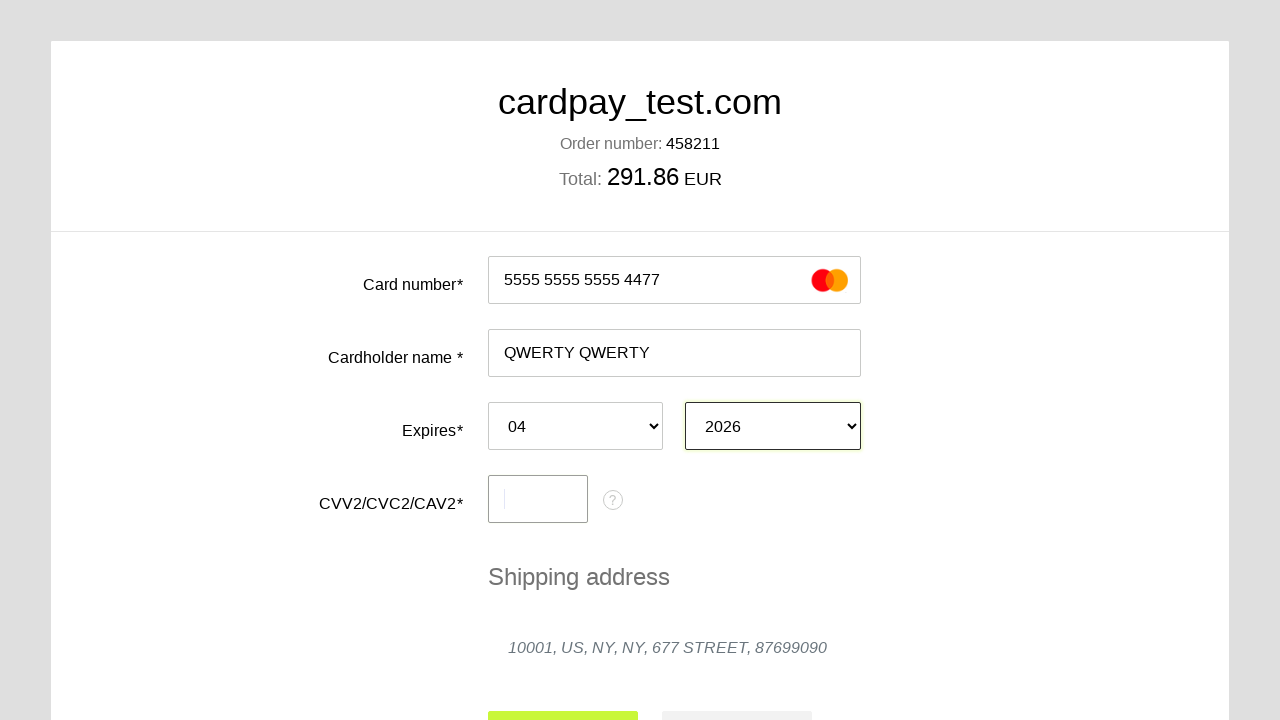

Filled CVC with 123 on #input-card-cvc
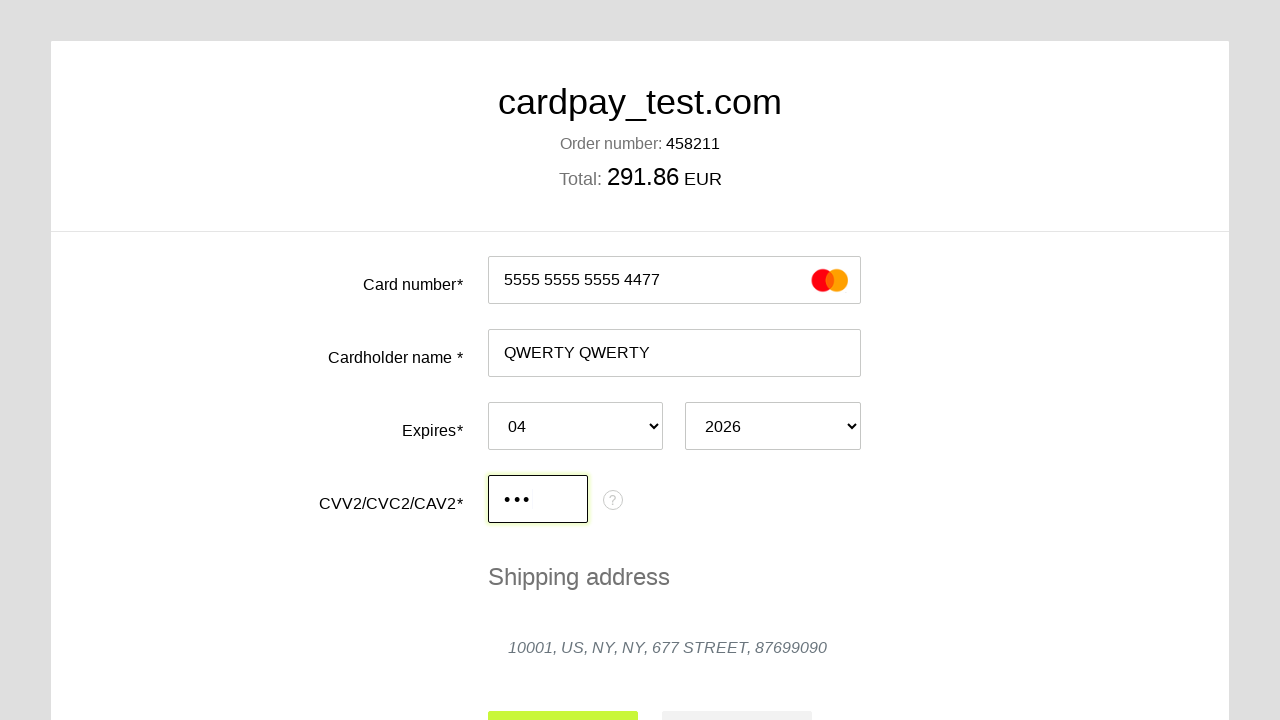

Clicked submit button to process payment at (563, 696) on #action-submit
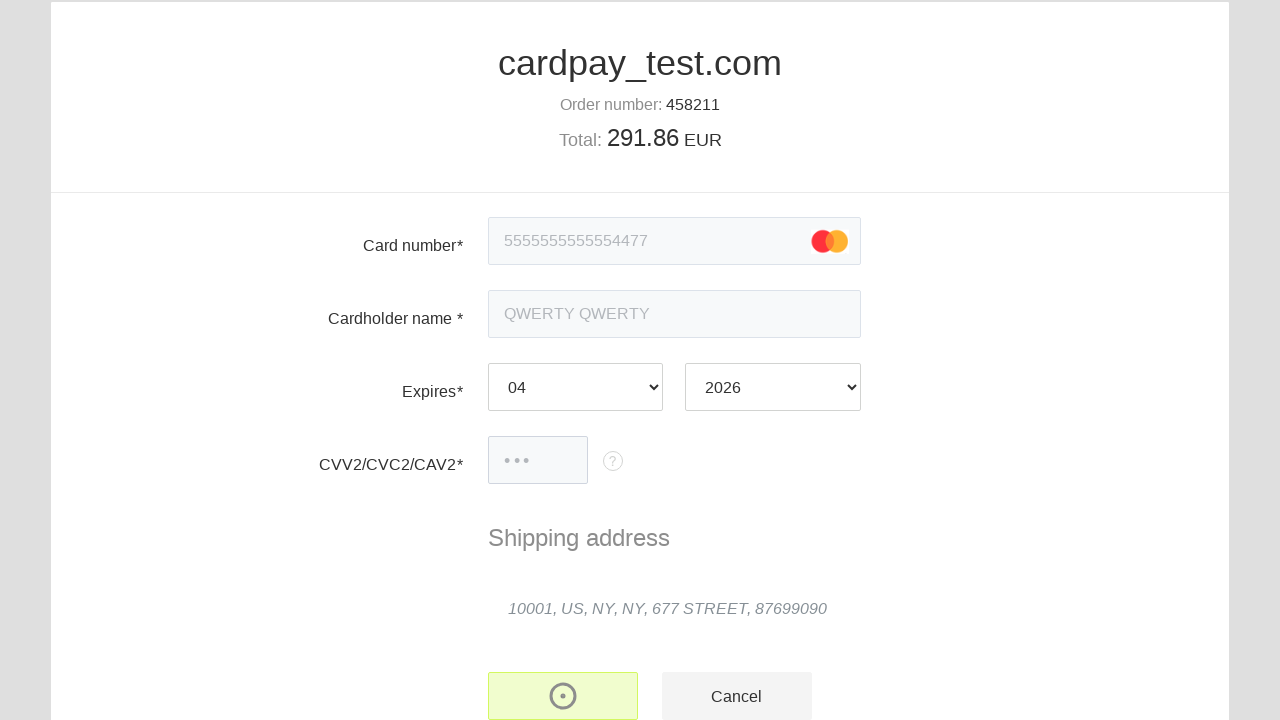

Payment status element loaded
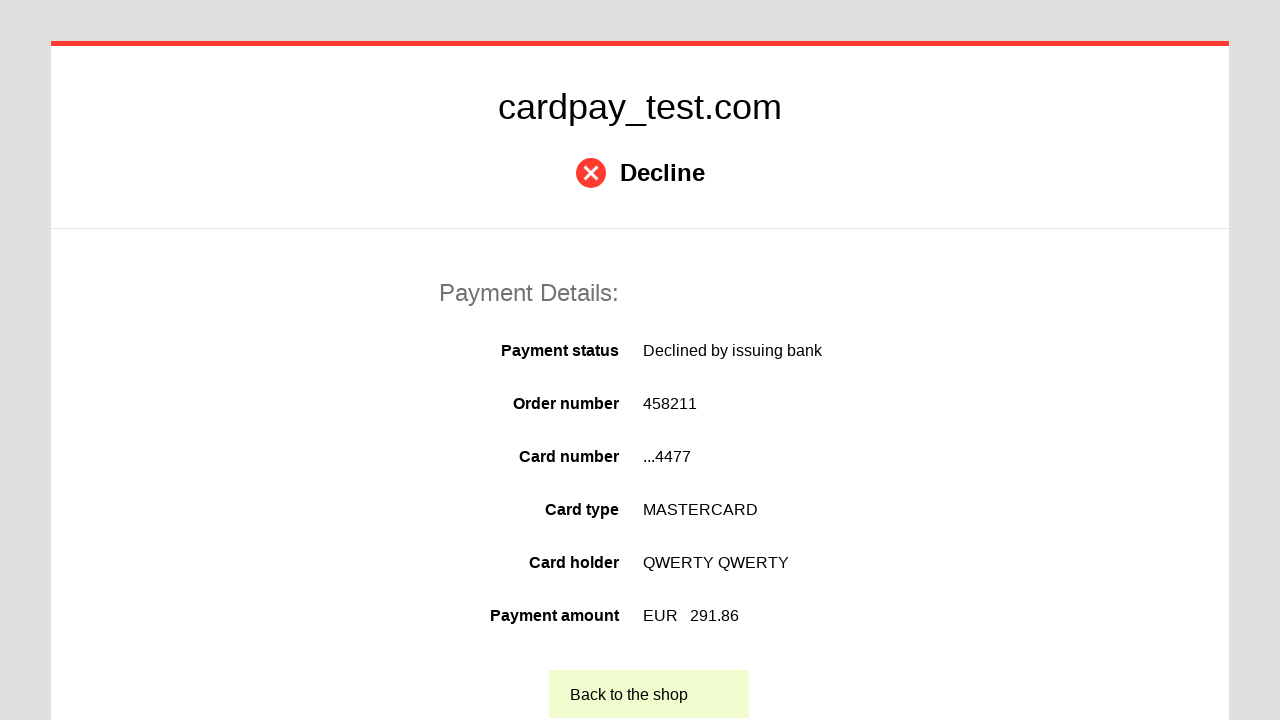

Retrieved payment status text: Declined by issuing bank
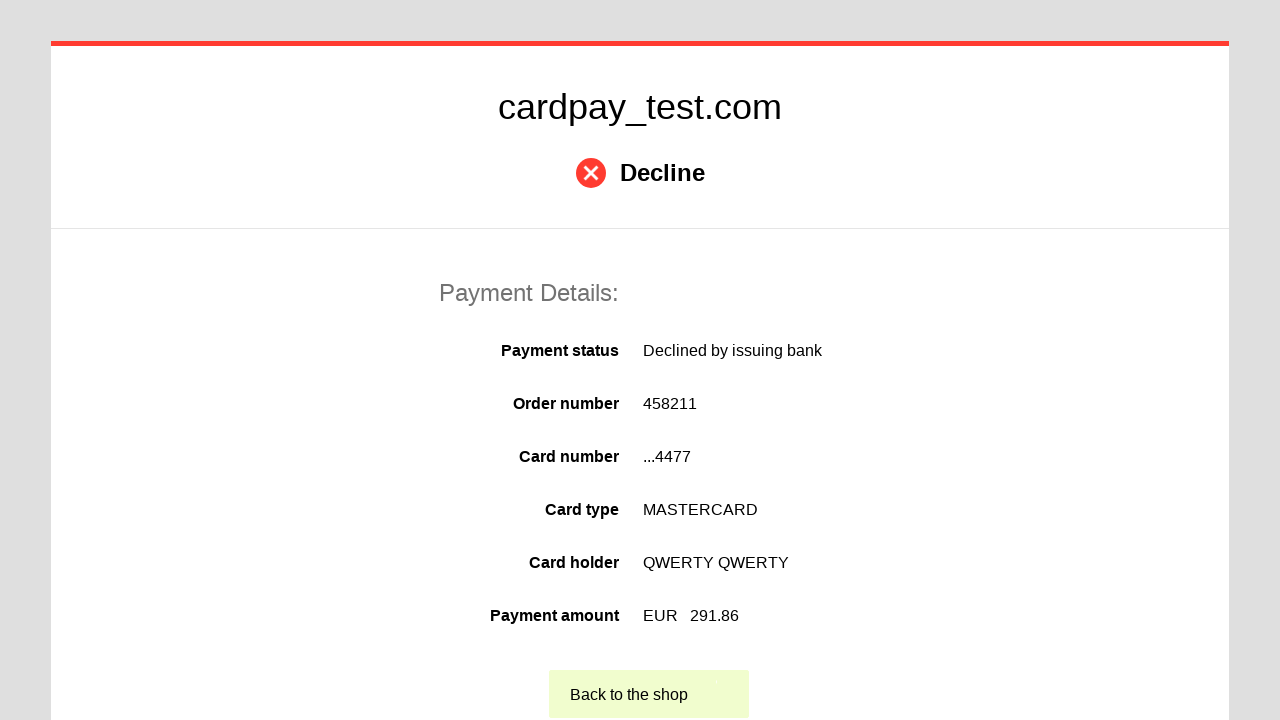

Verified payment status is 'Declined by issuing bank'
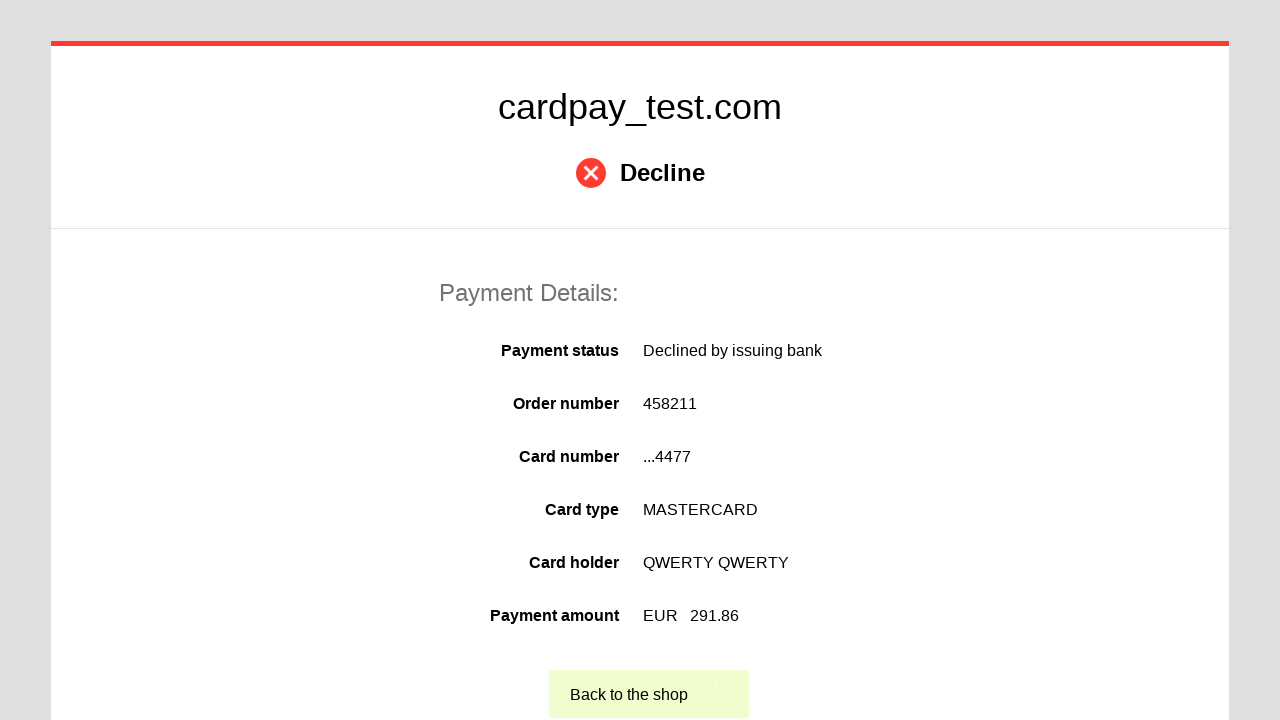

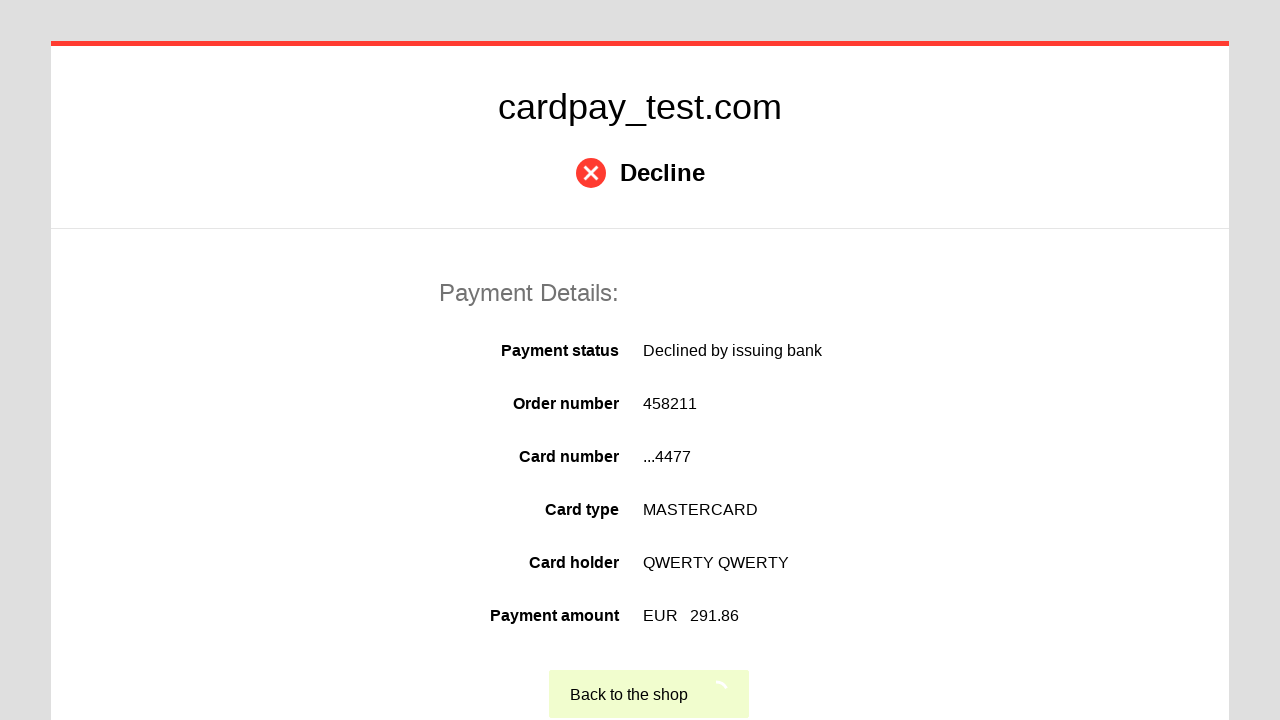